Tests scrolling to a web table and verifying table content is visible

Starting URL: https://rahulshettyacademy.com/AutomationPractice/

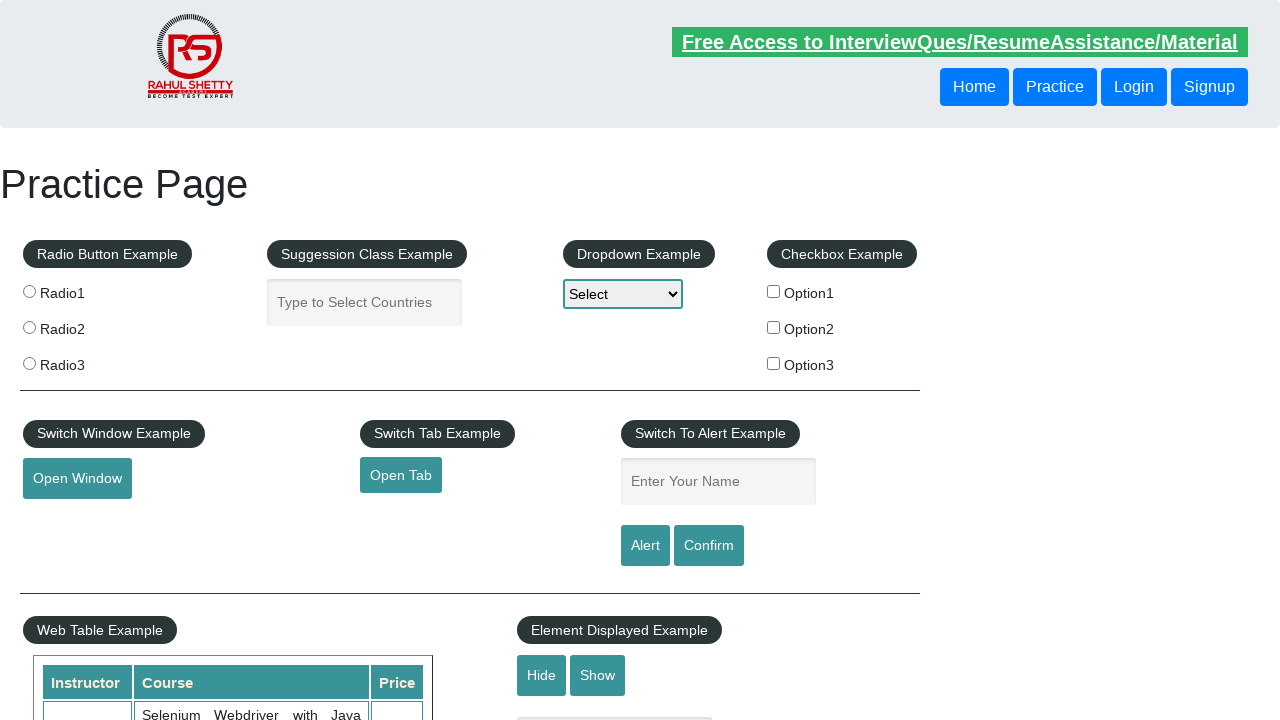

Scrolled page down by 600 pixels to reveal the web table
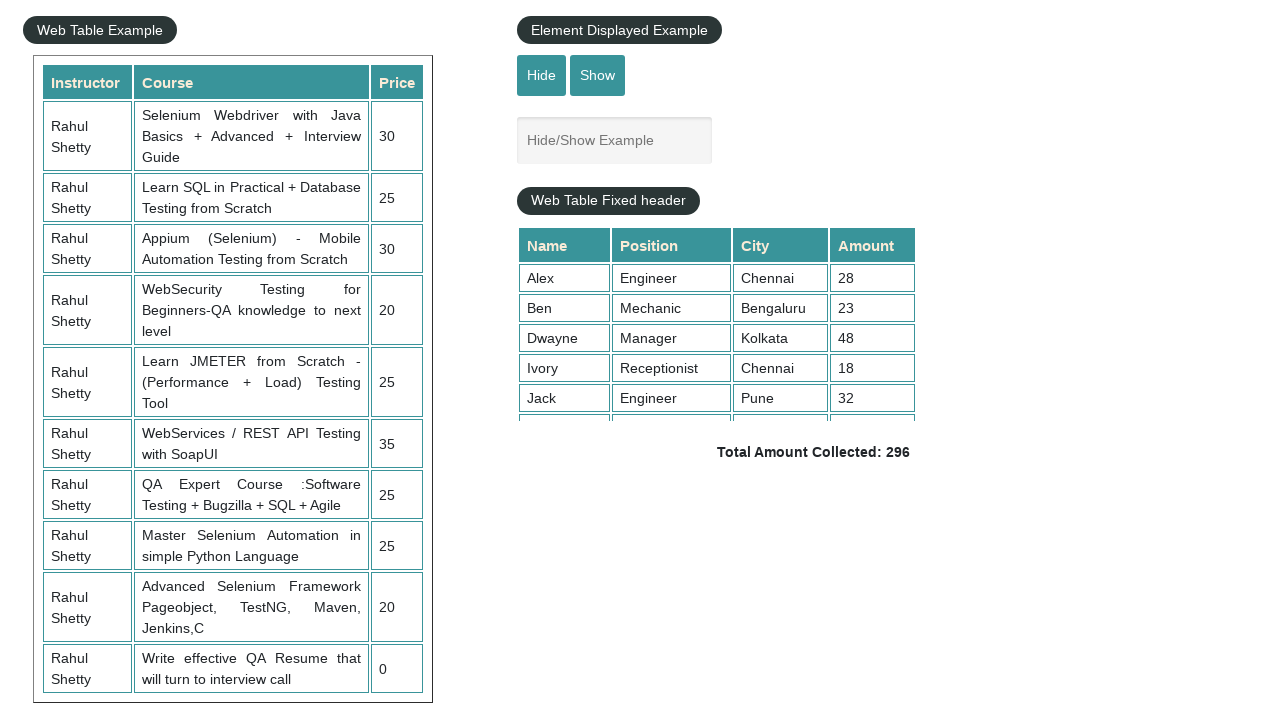

Located table rows in the table-display element
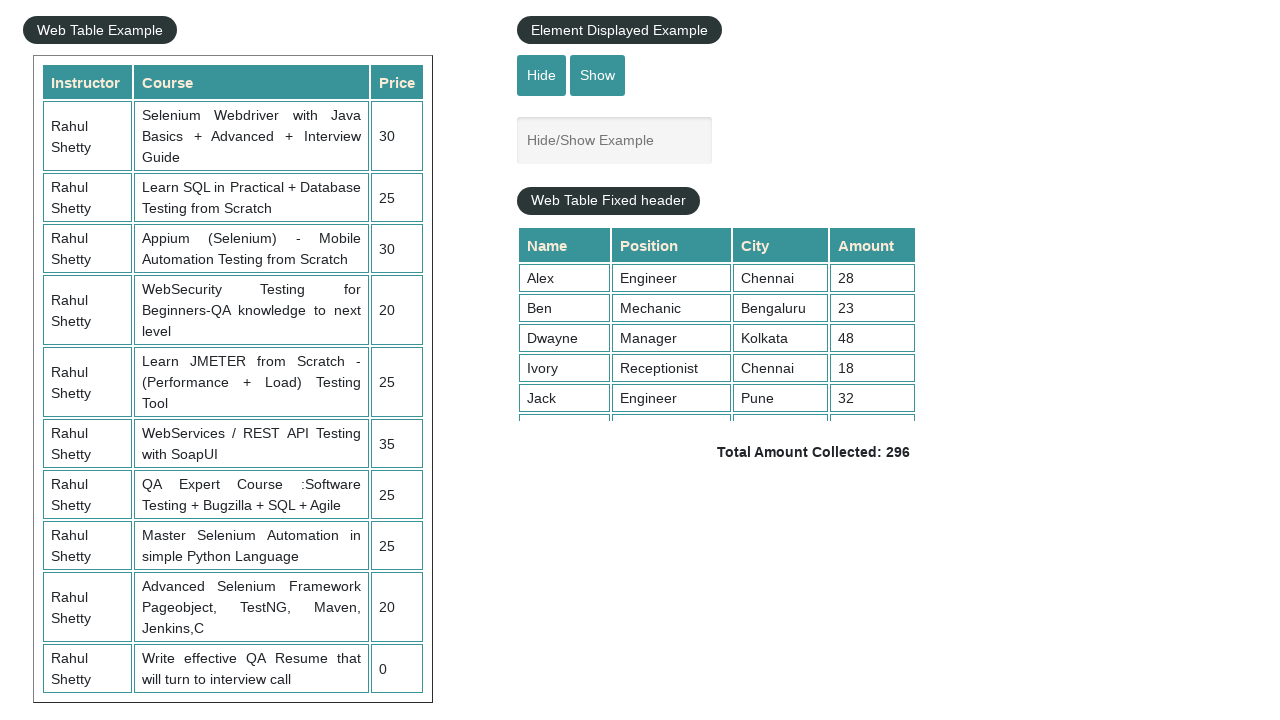

Verified table contains at least one row
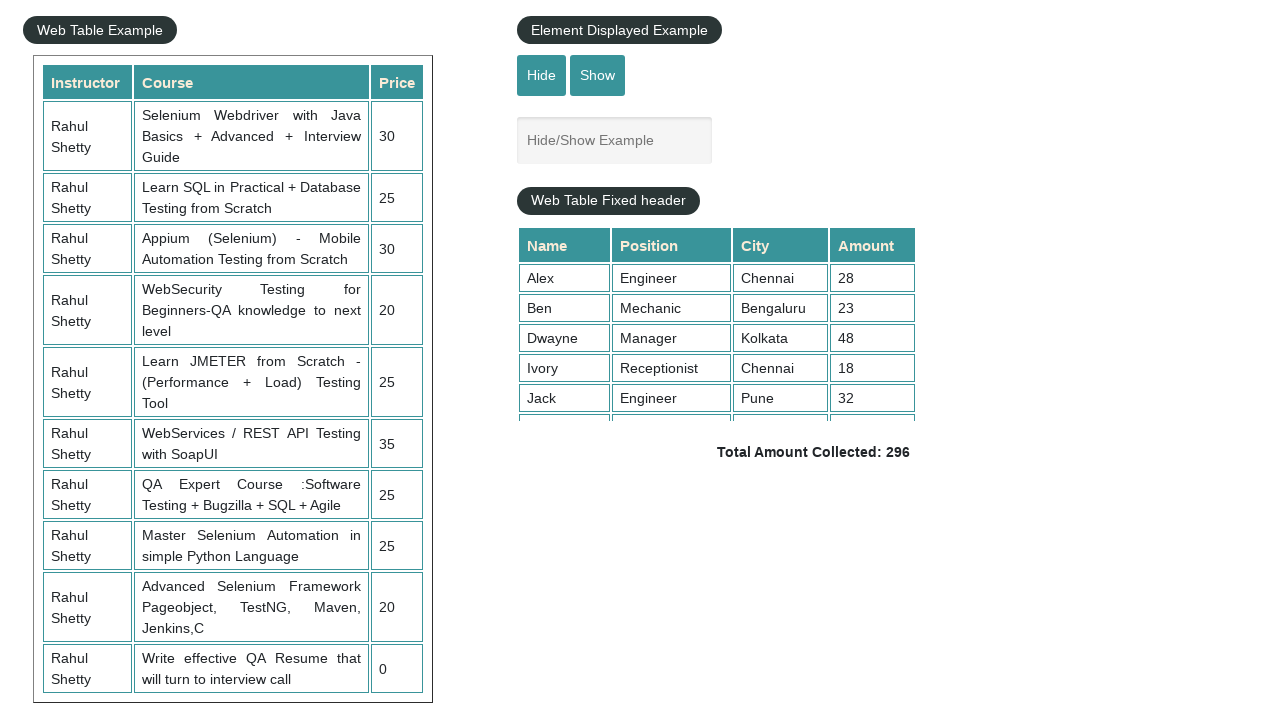

Retrieved first row from the table
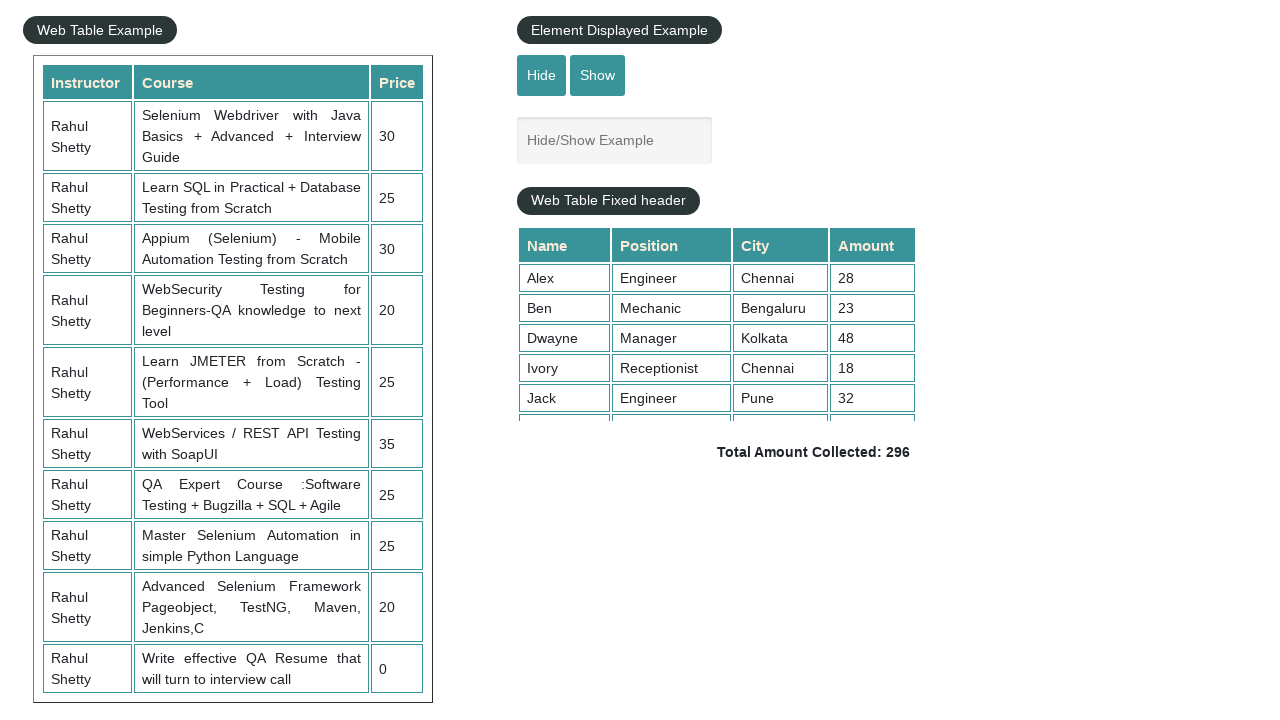

Verified first row contains text content
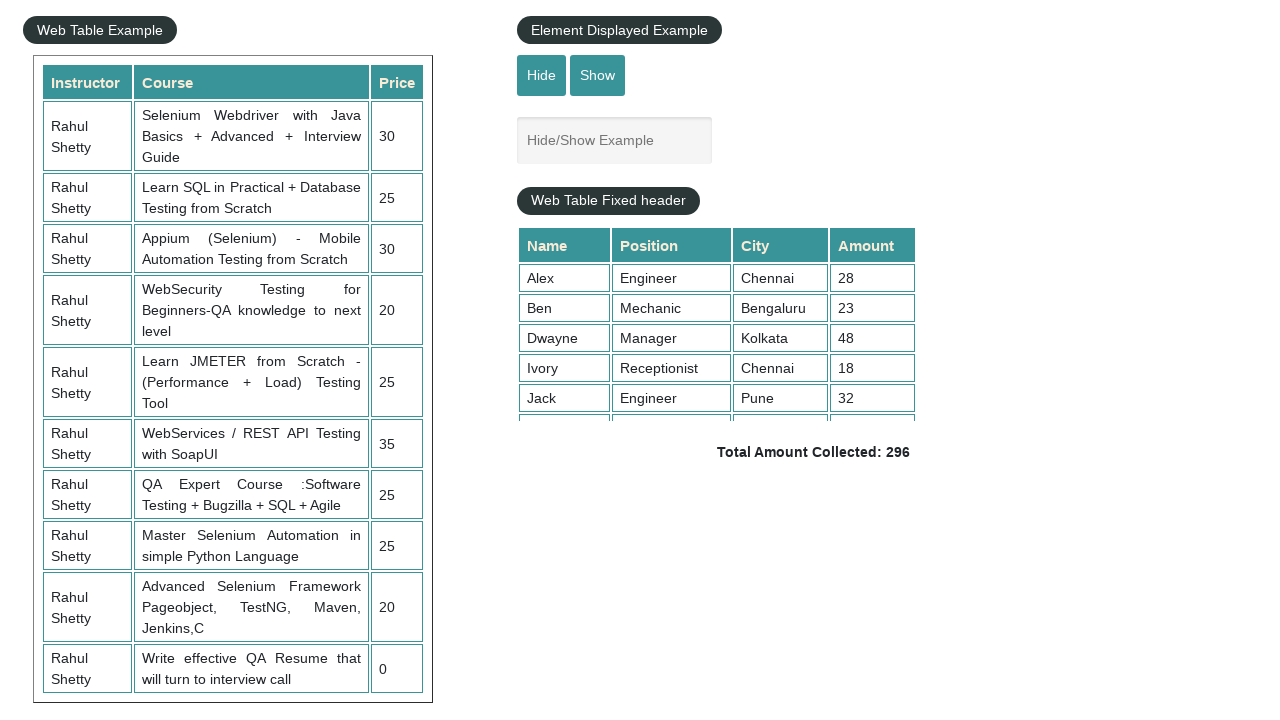

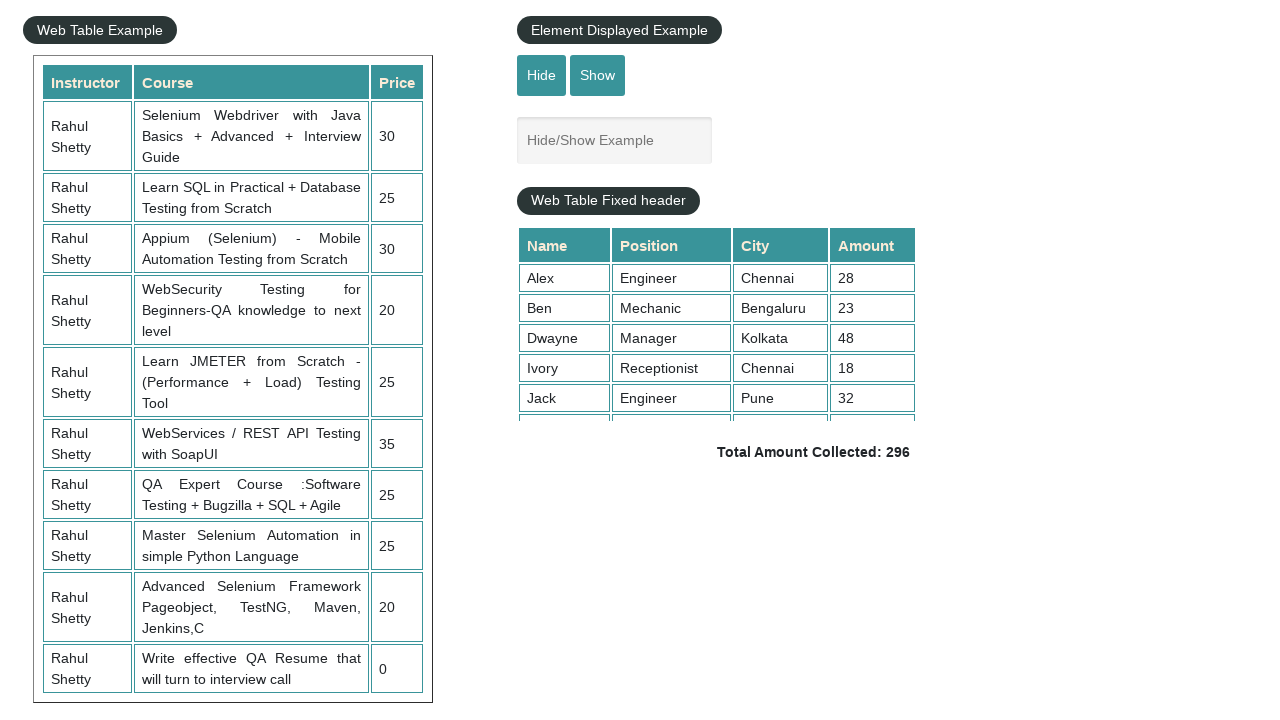